Tests the user registration form on demoqa.com by filling in personal details (first name, last name, username, password) and attempting to submit the registration form. The test verifies the form interaction flow on this demo testing site.

Starting URL: https://demoqa.com/login

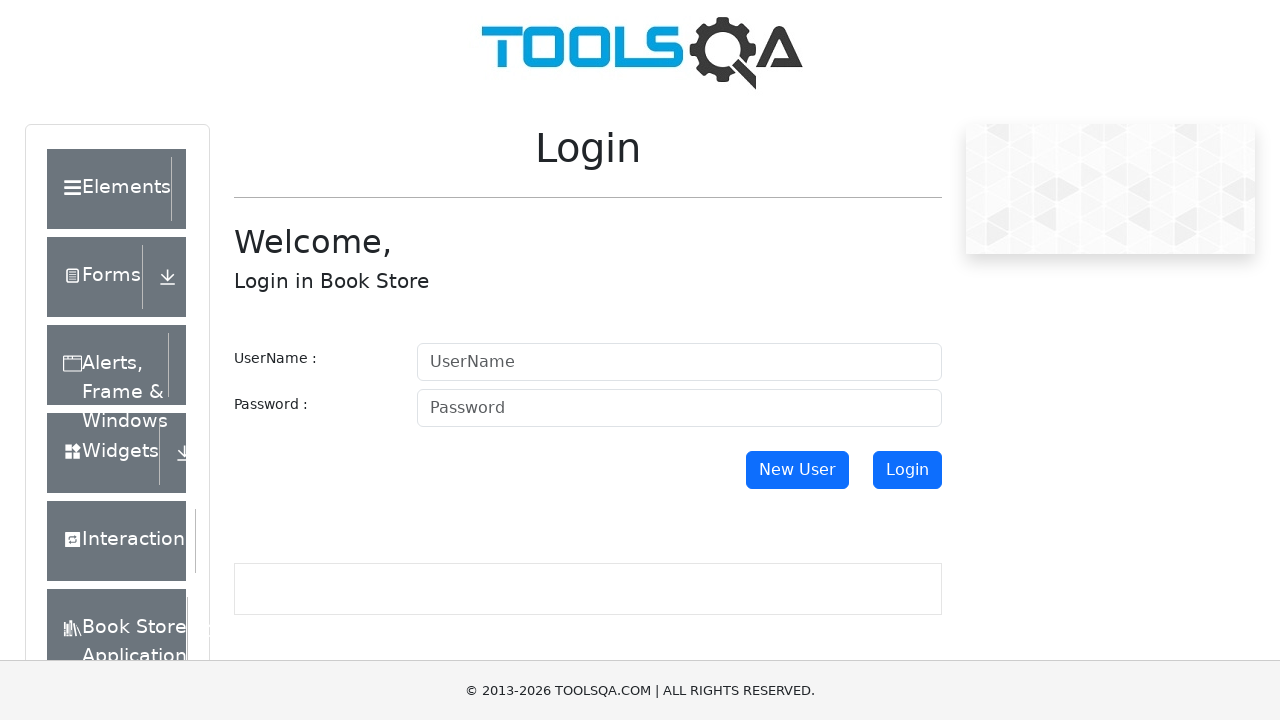

Scrolled 'New User' button into view
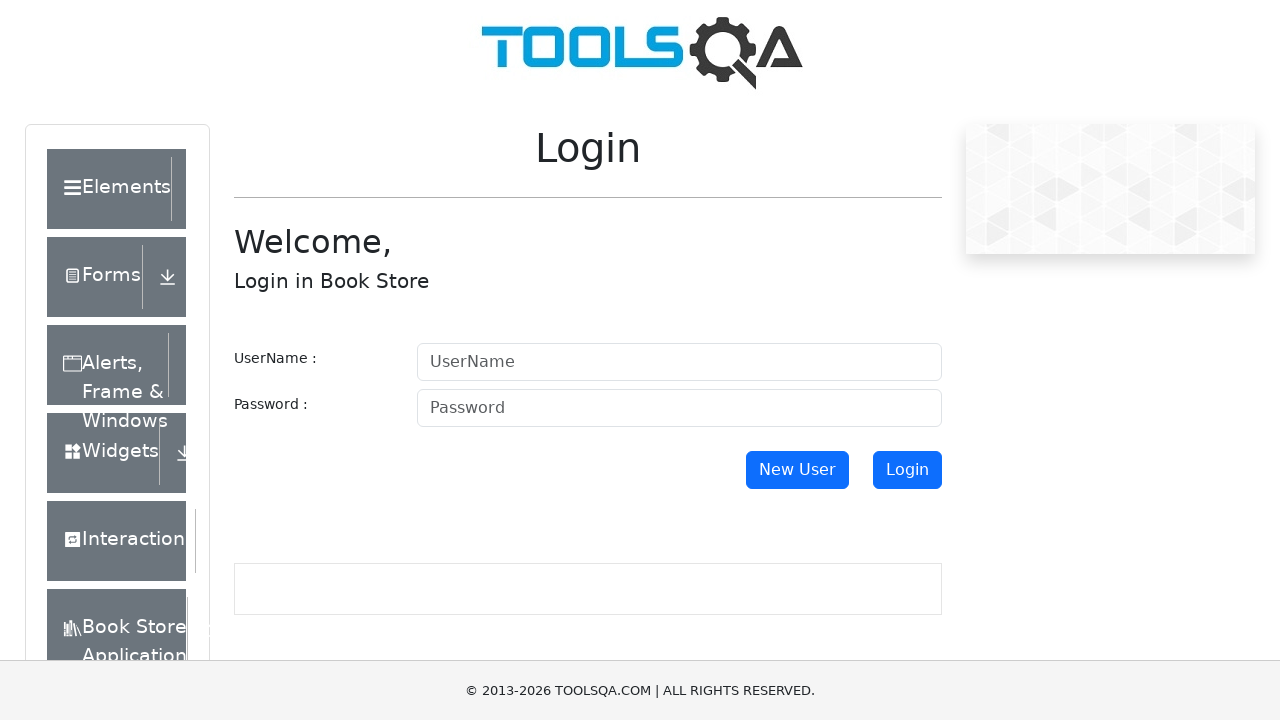

Clicked 'New User' button to navigate to registration page at (797, 470) on #newUser
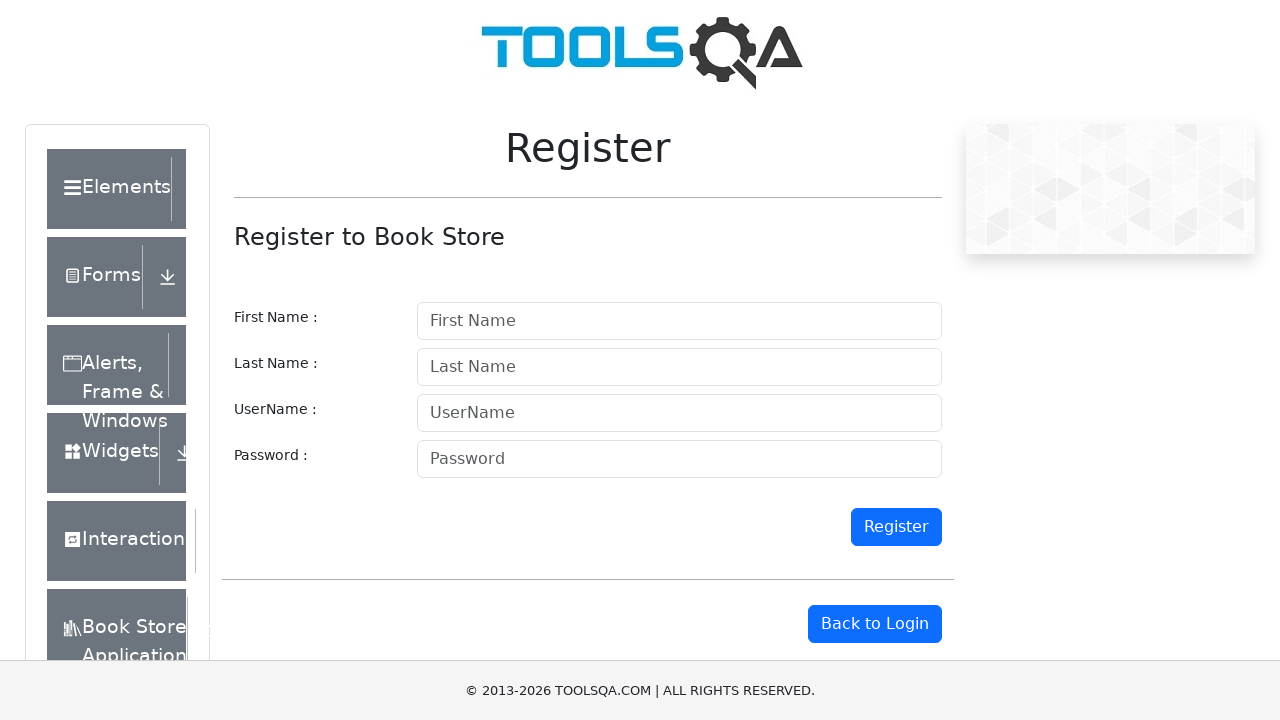

Registration form loaded - firstname field is visible
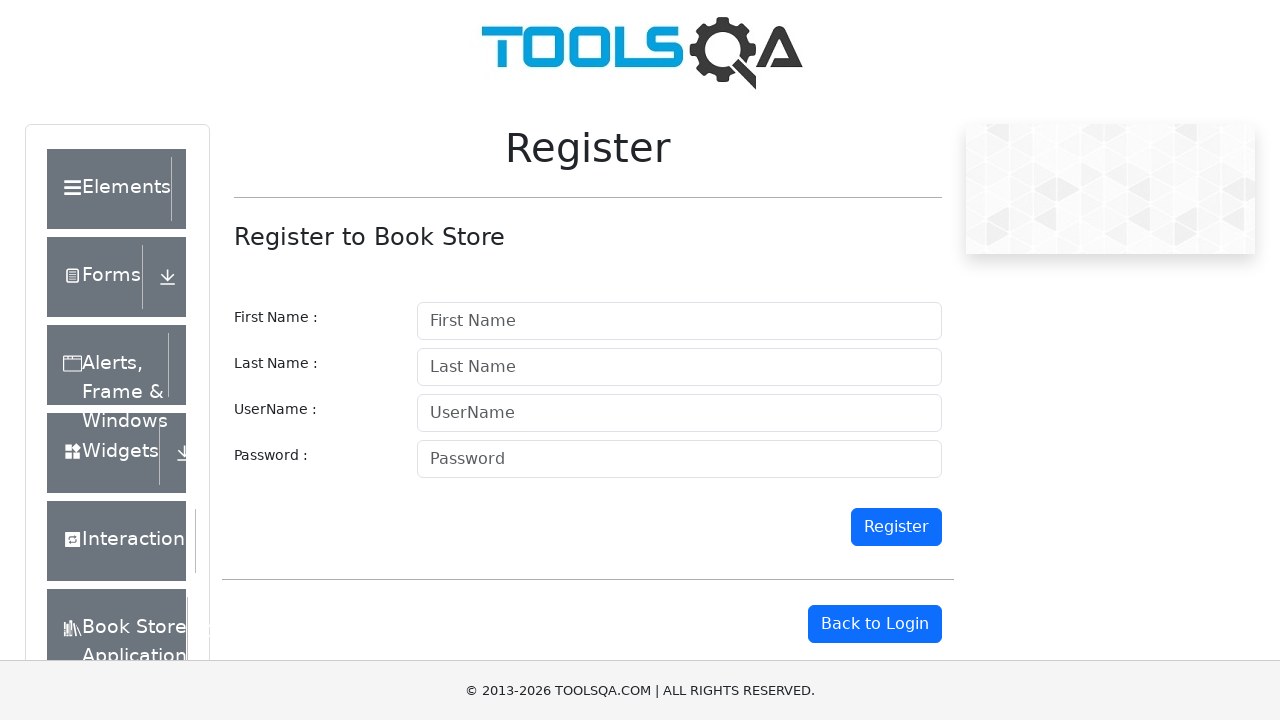

Clicked on firstname field at (679, 321) on #firstname
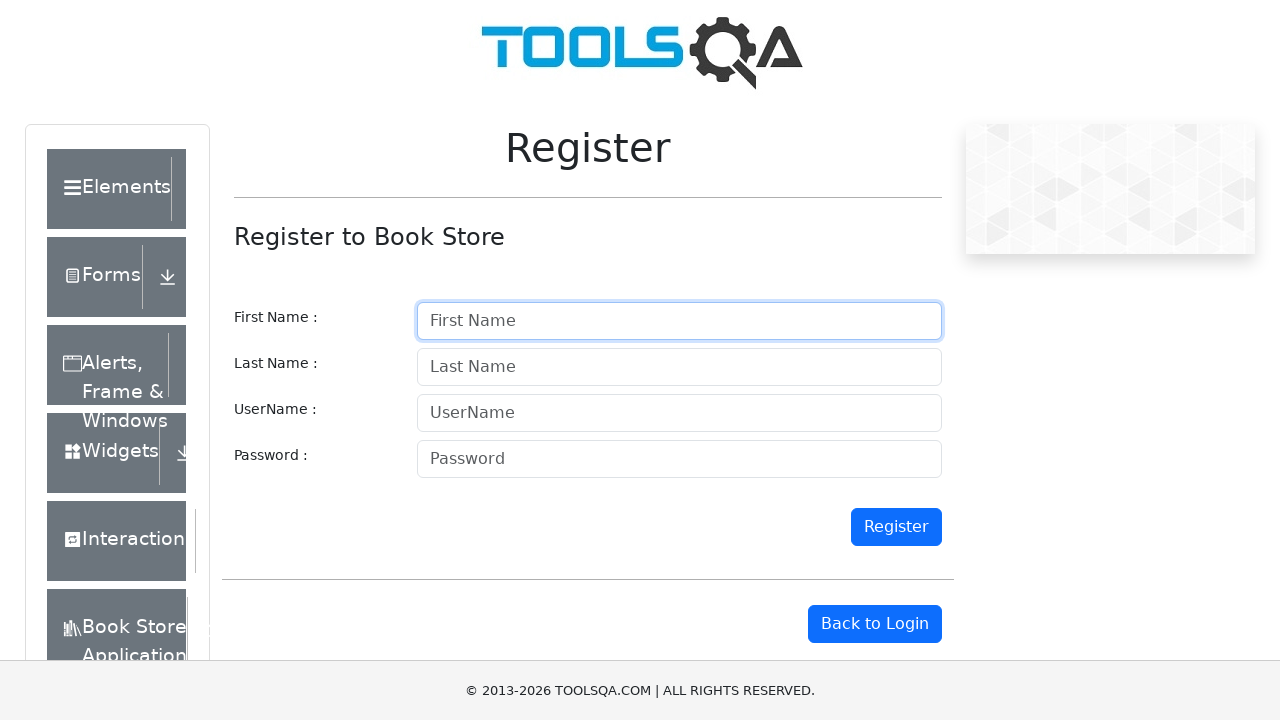

Filled firstname field with 'Pedro' on #firstname
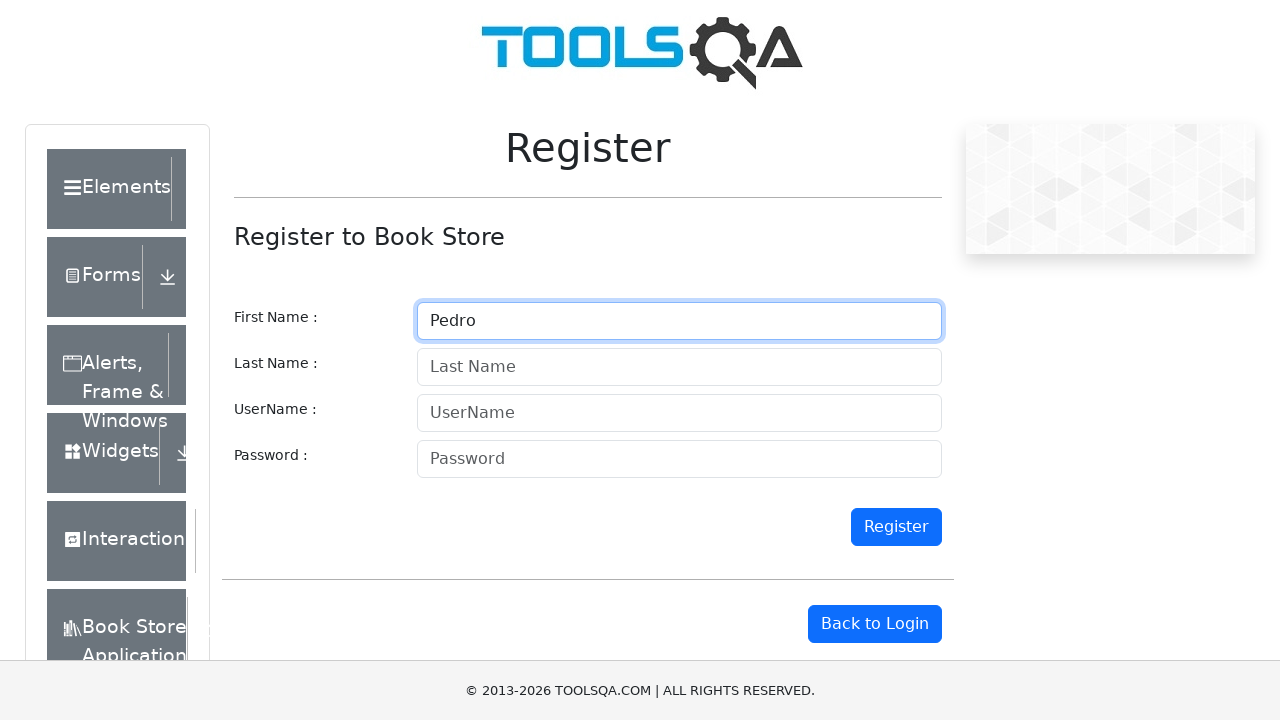

Filled lastname field with 'Pascal' on #lastname
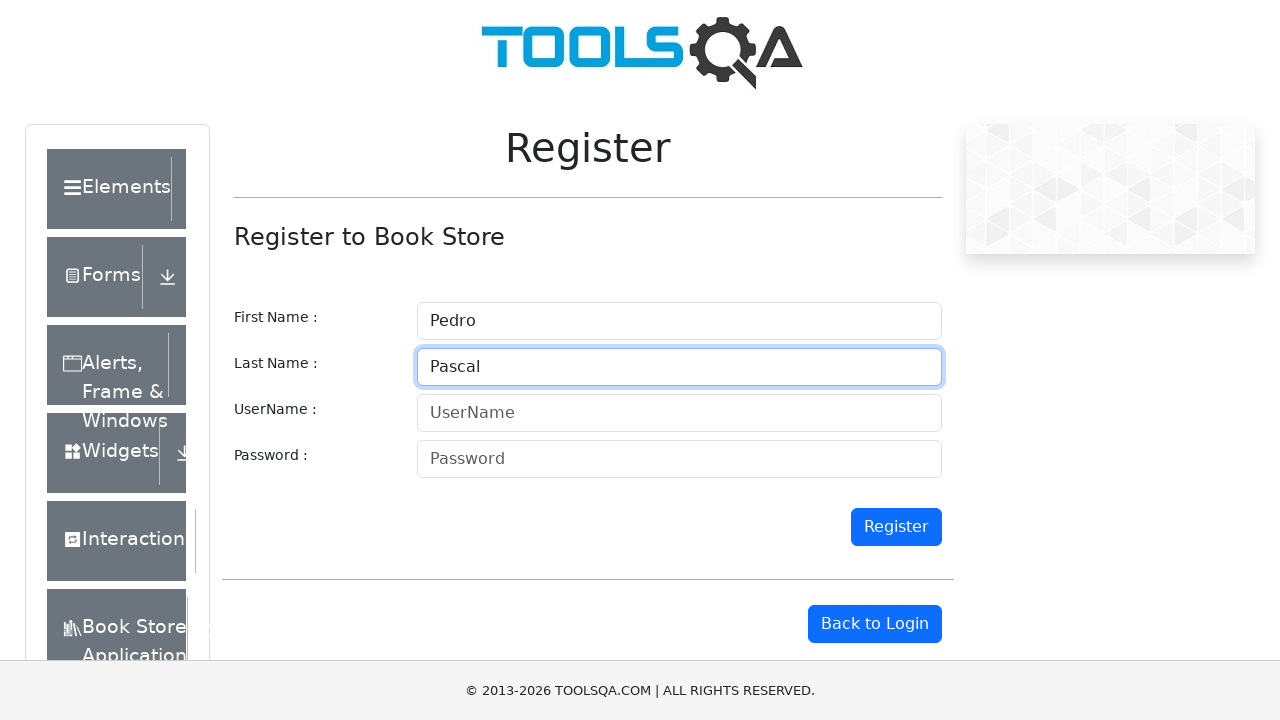

Filled username field with 'pedrito12' on #userName
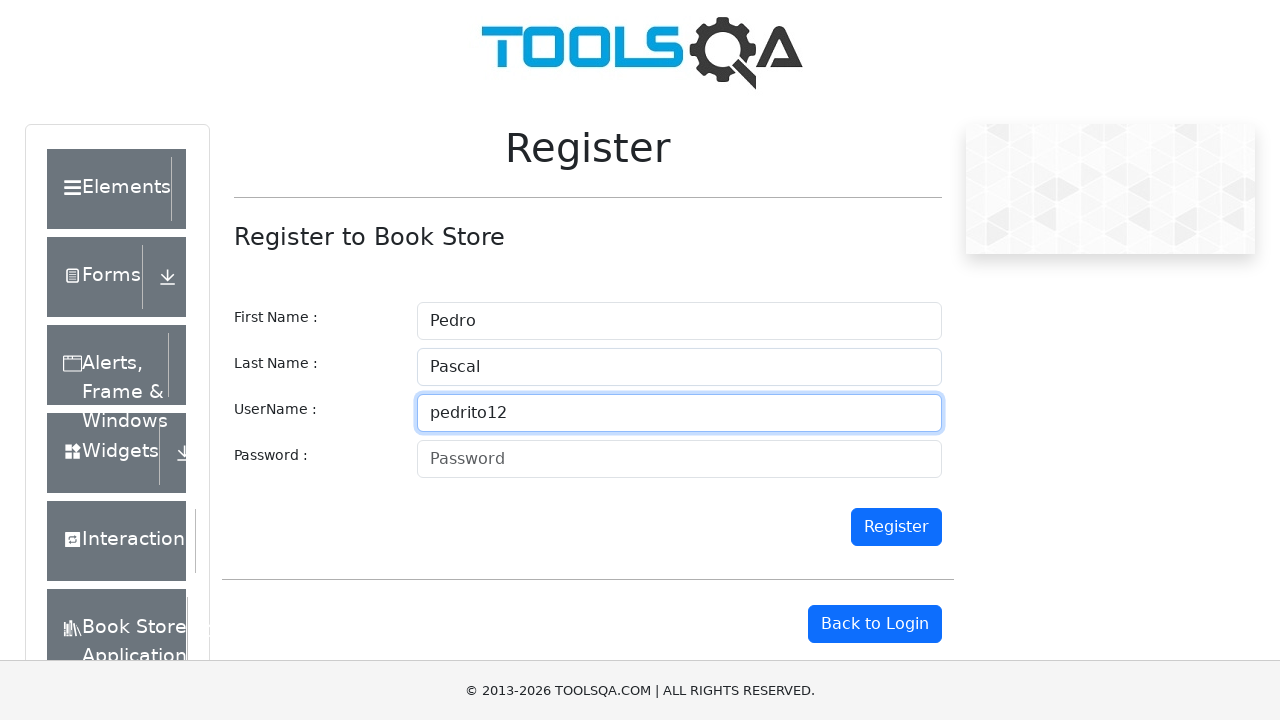

Filled password field with 'Pedrito123!' on #password
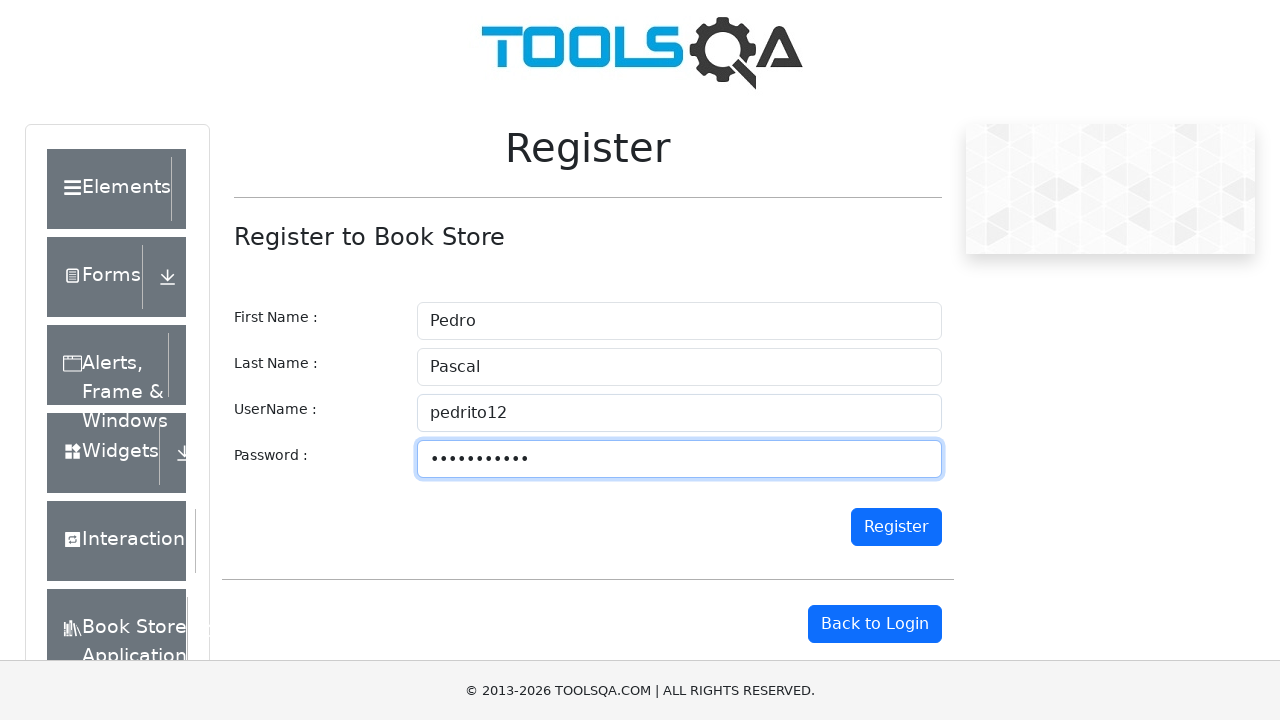

Scrolled Register button into view
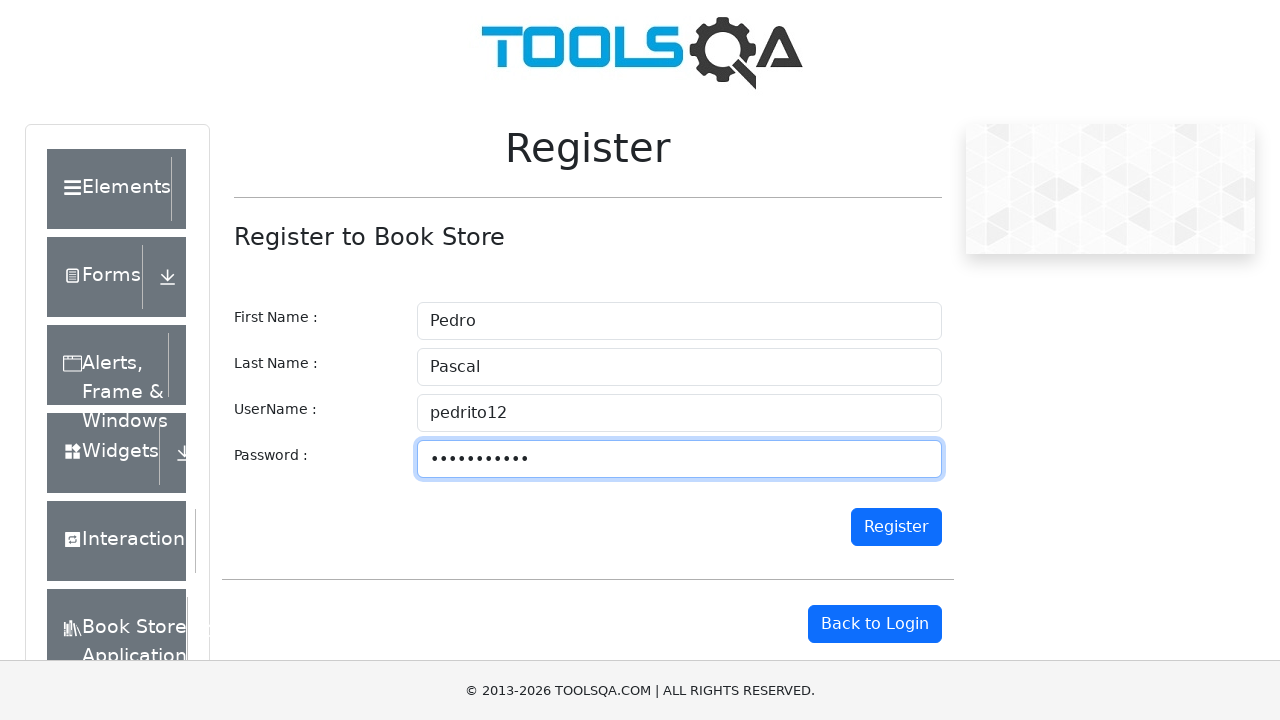

Clicked Register button to submit registration form at (896, 527) on #register
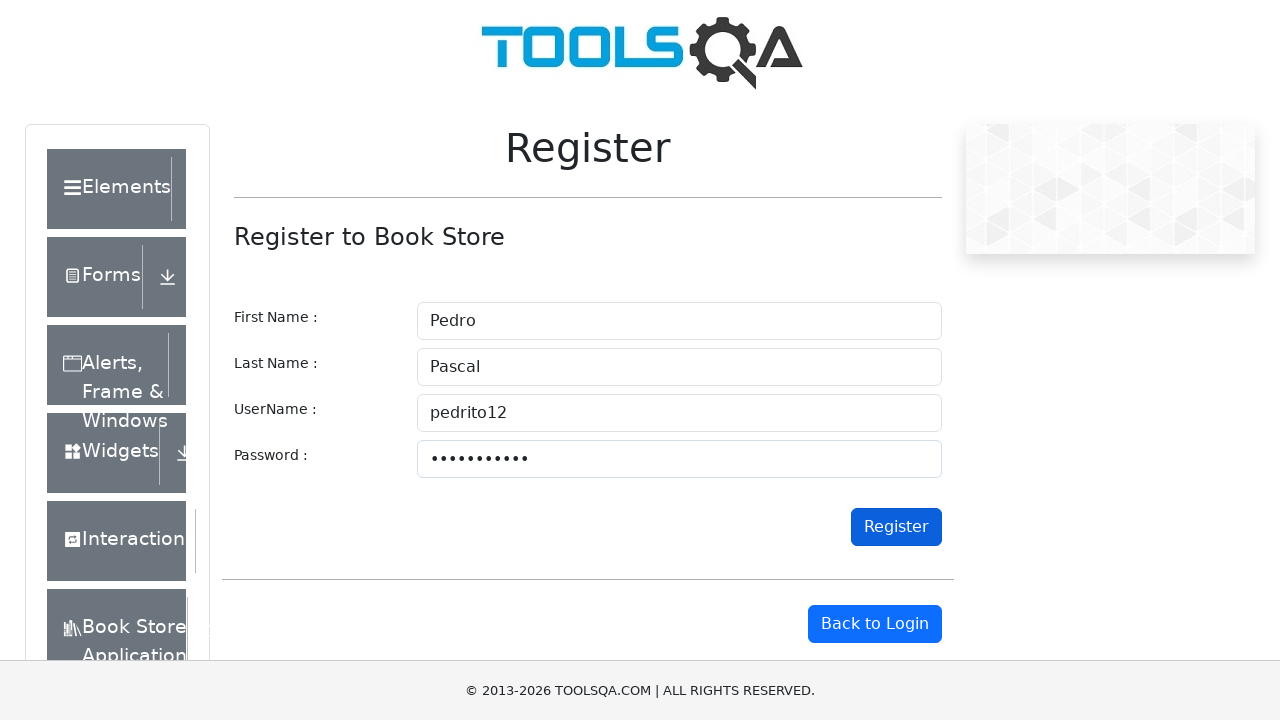

Waited 2 seconds for form response or error message
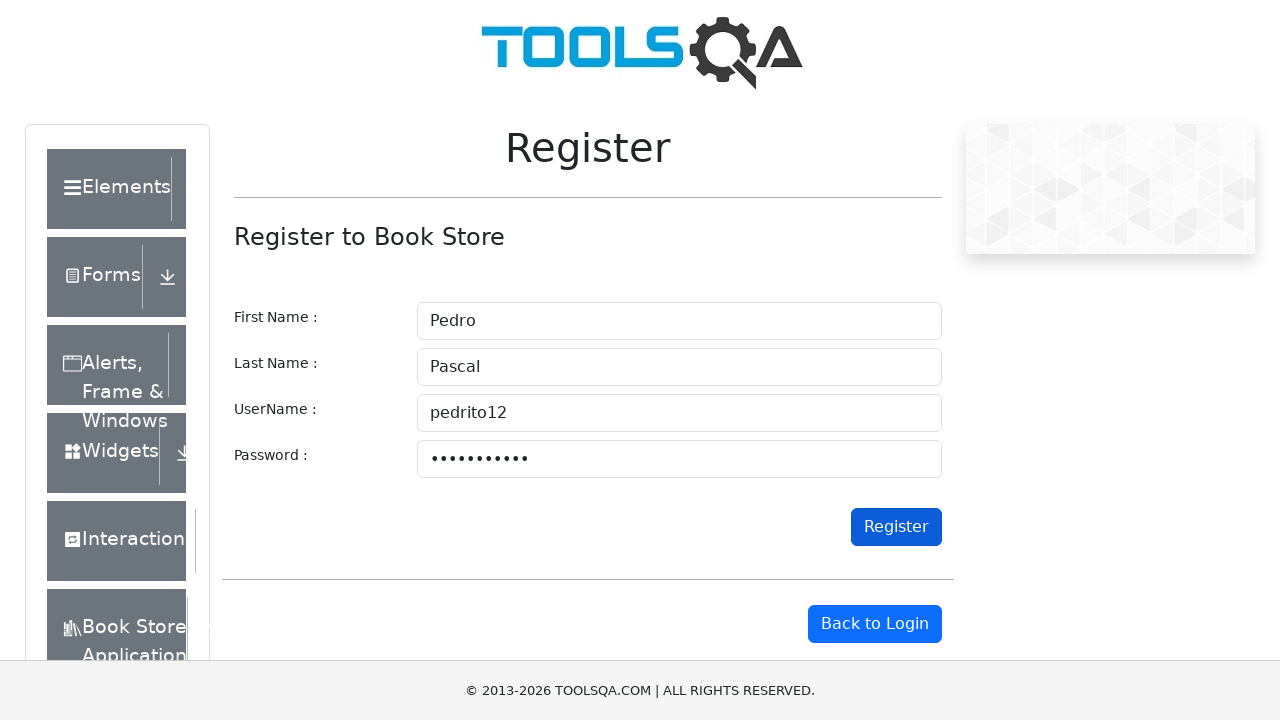

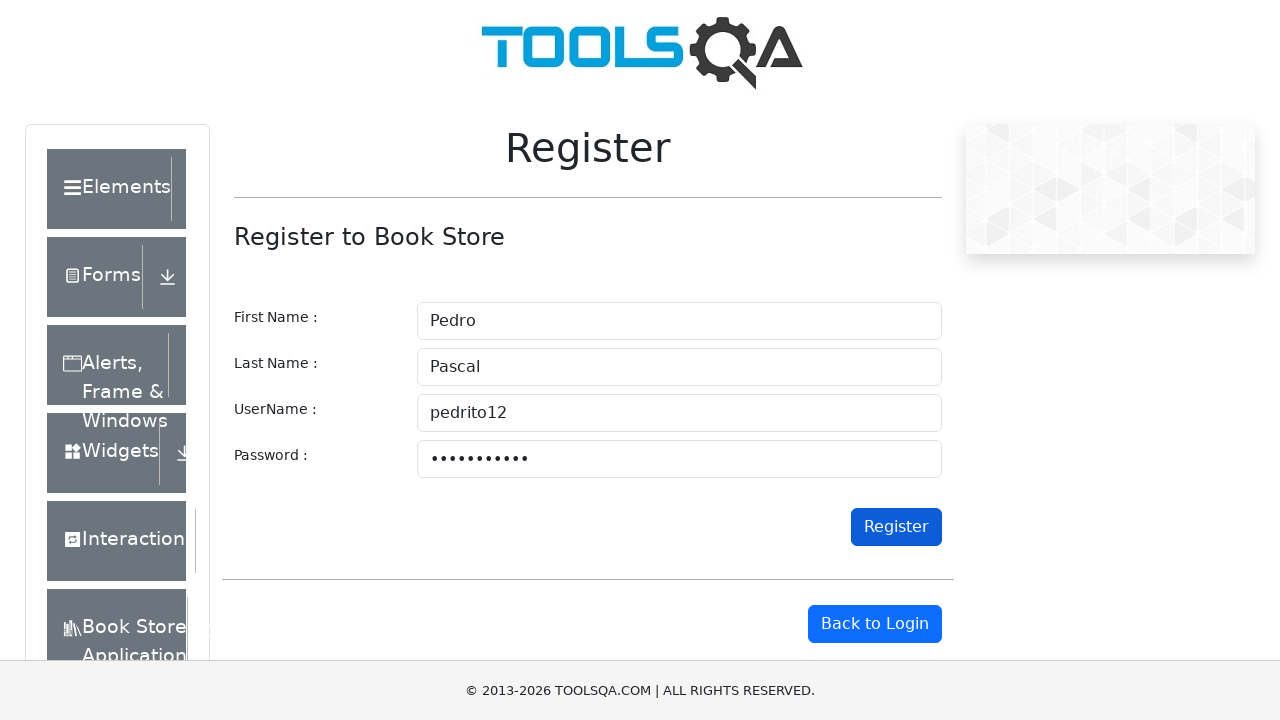